Tests the SWAPI interactive interface with a valid service URL containing search parameters for Luke Skywalker

Starting URL: https://swapi.dev/

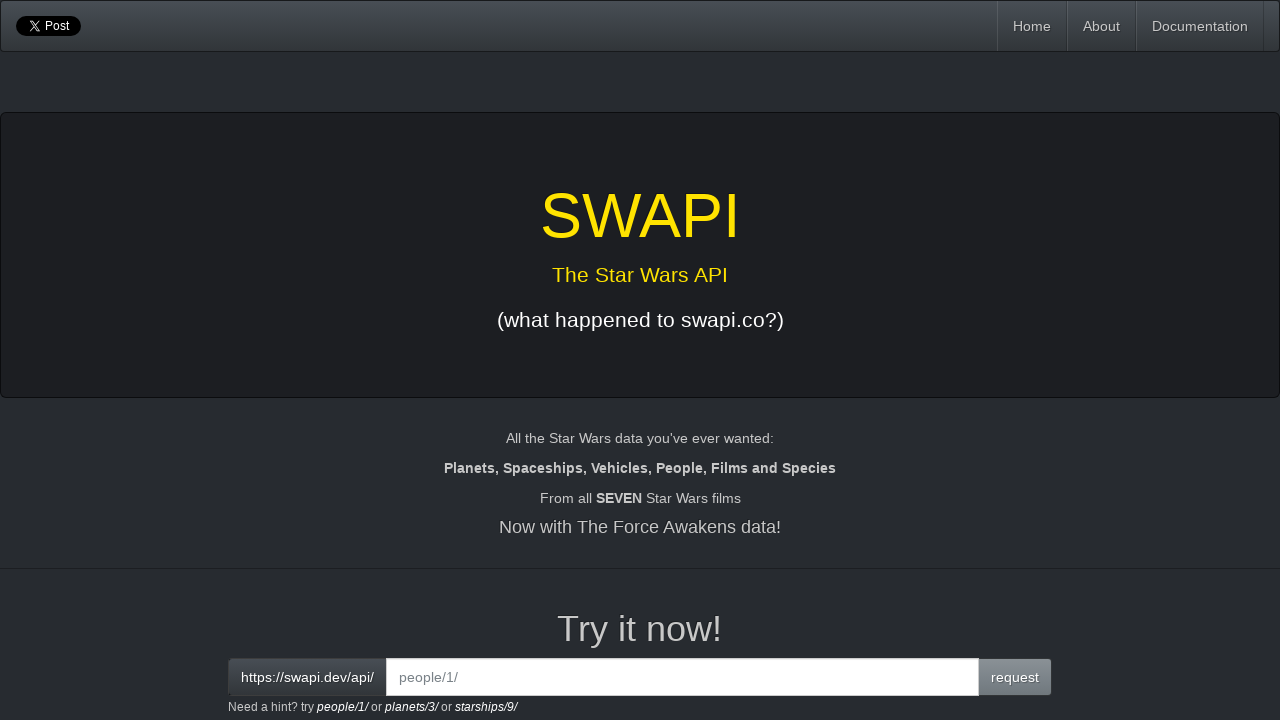

Navigated to SWAPI home page
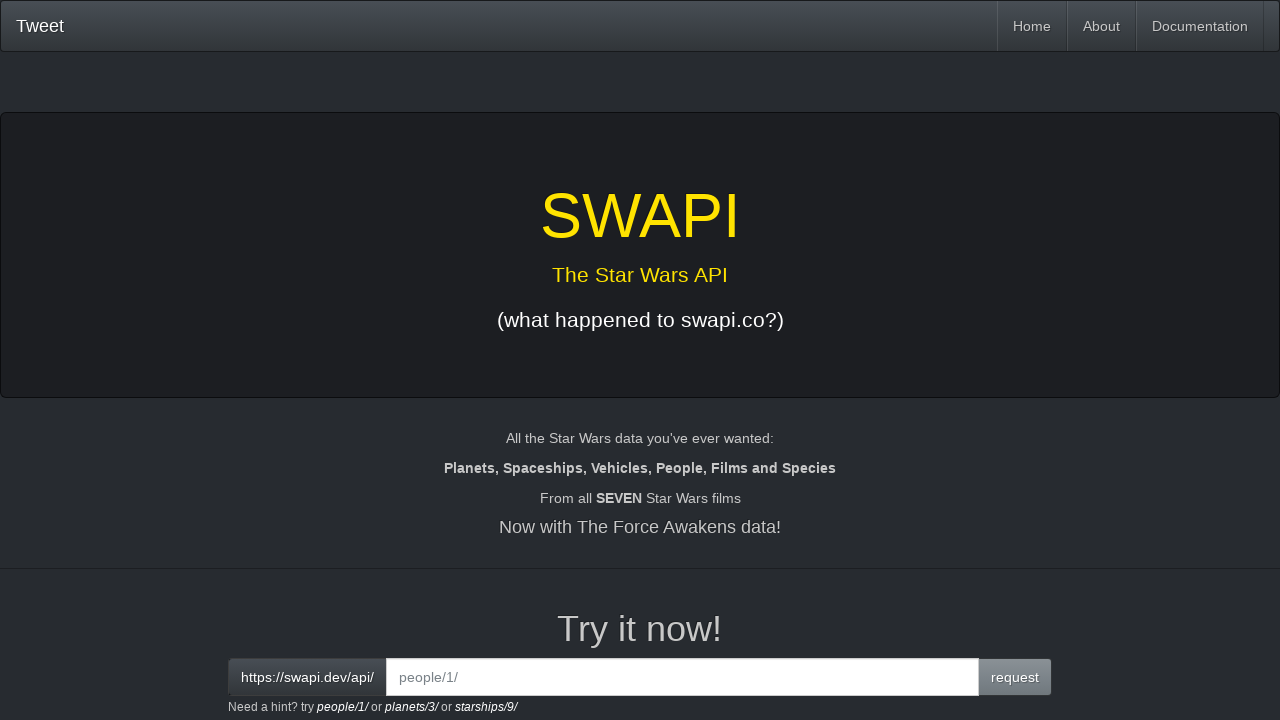

Filled interactive field with Luke Skywalker search URL on #interactive
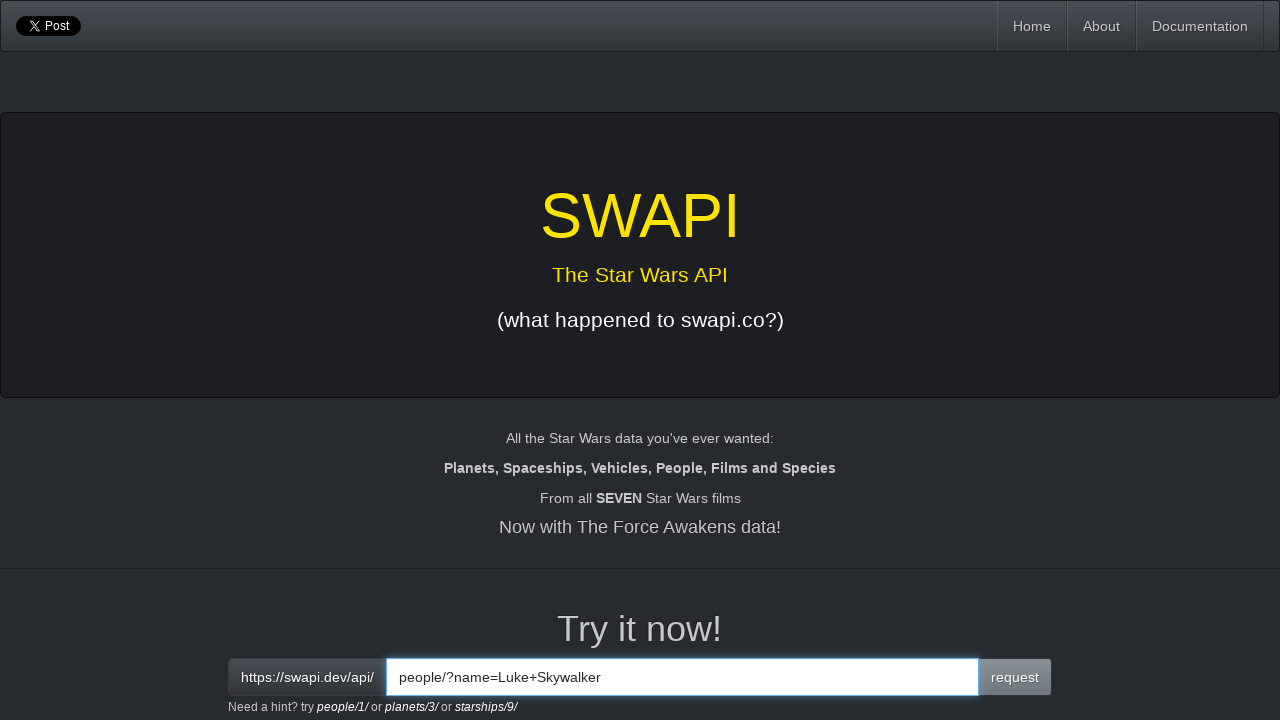

Clicked request button to search for Luke Skywalker at (1015, 677) on button:has-text('request')
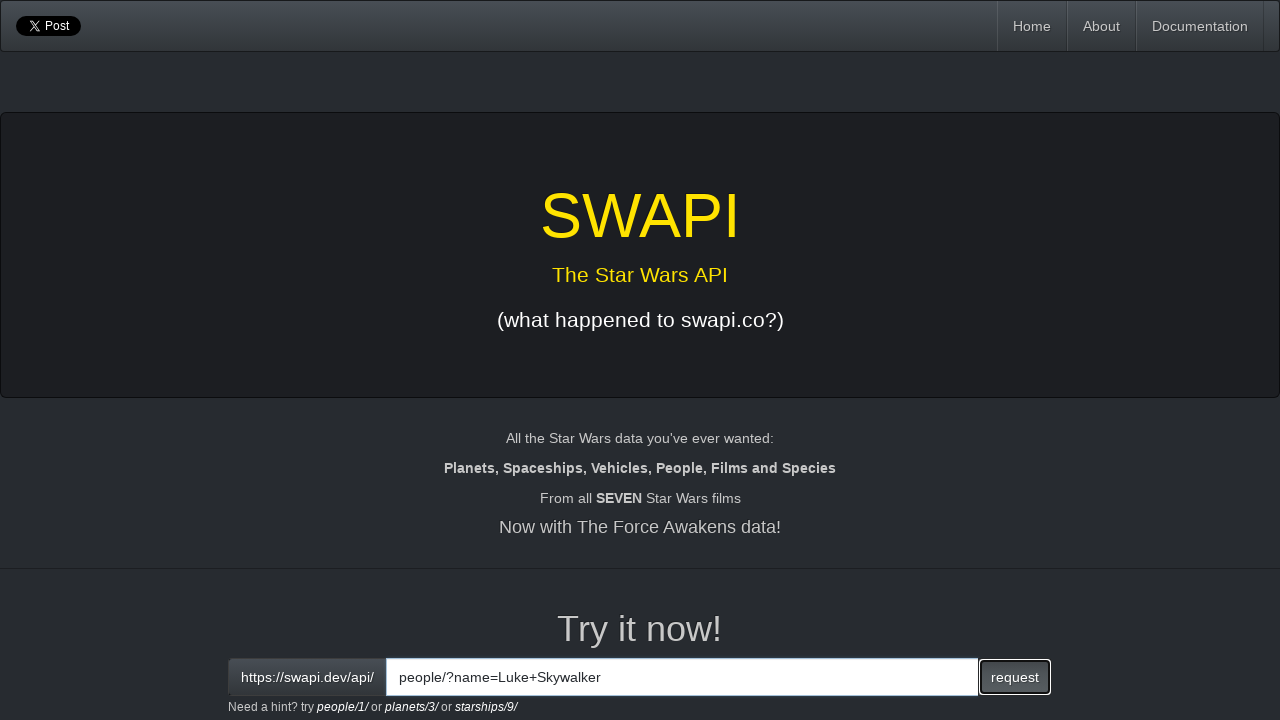

SWAPI API response loaded successfully
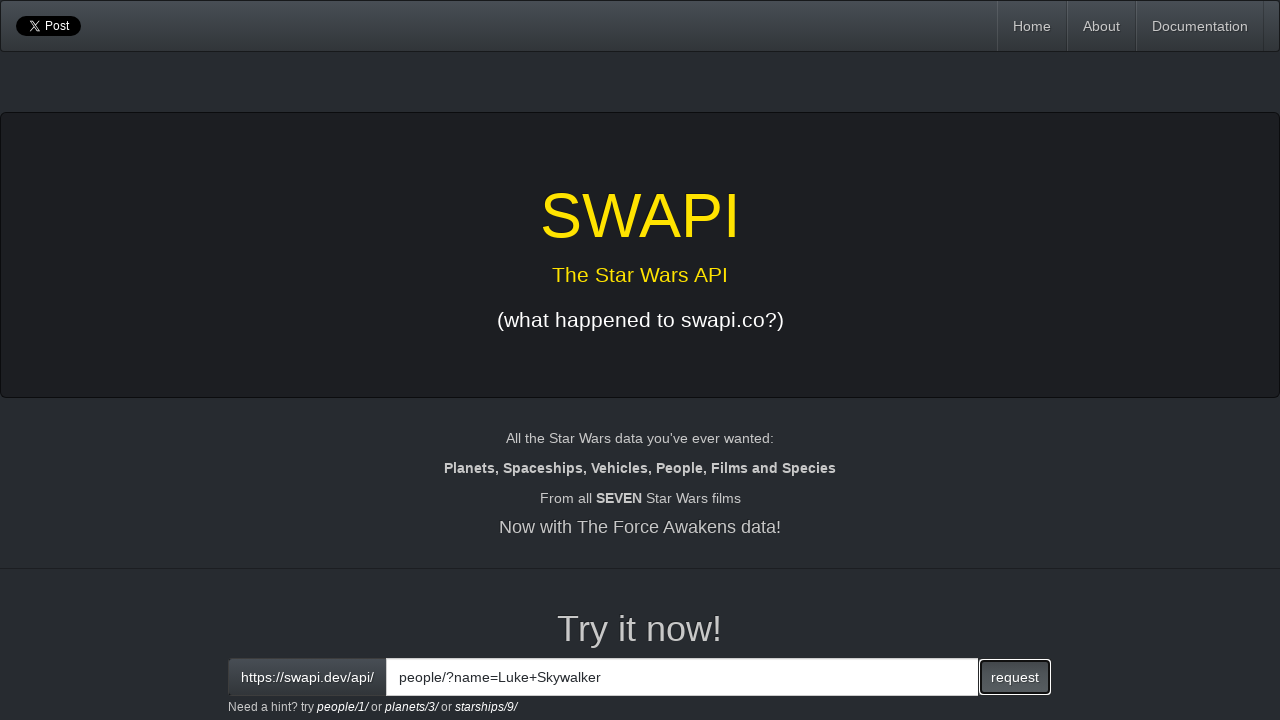

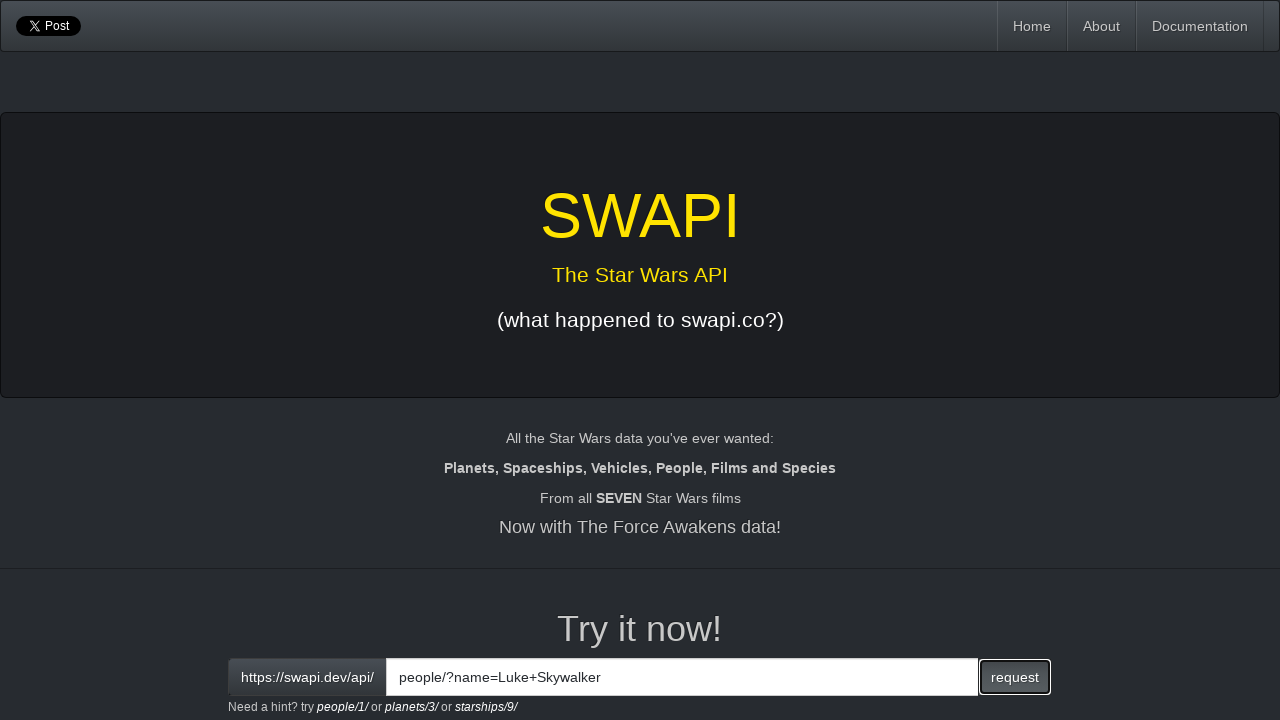